Tests the search functionality on a German foreclosure auction portal by selecting a state (Bayern) and court (Traunstein) from dropdown menus and submitting the search form.

Starting URL: https://www.zvg-portal.de/index.php?button=Termine%20suchen

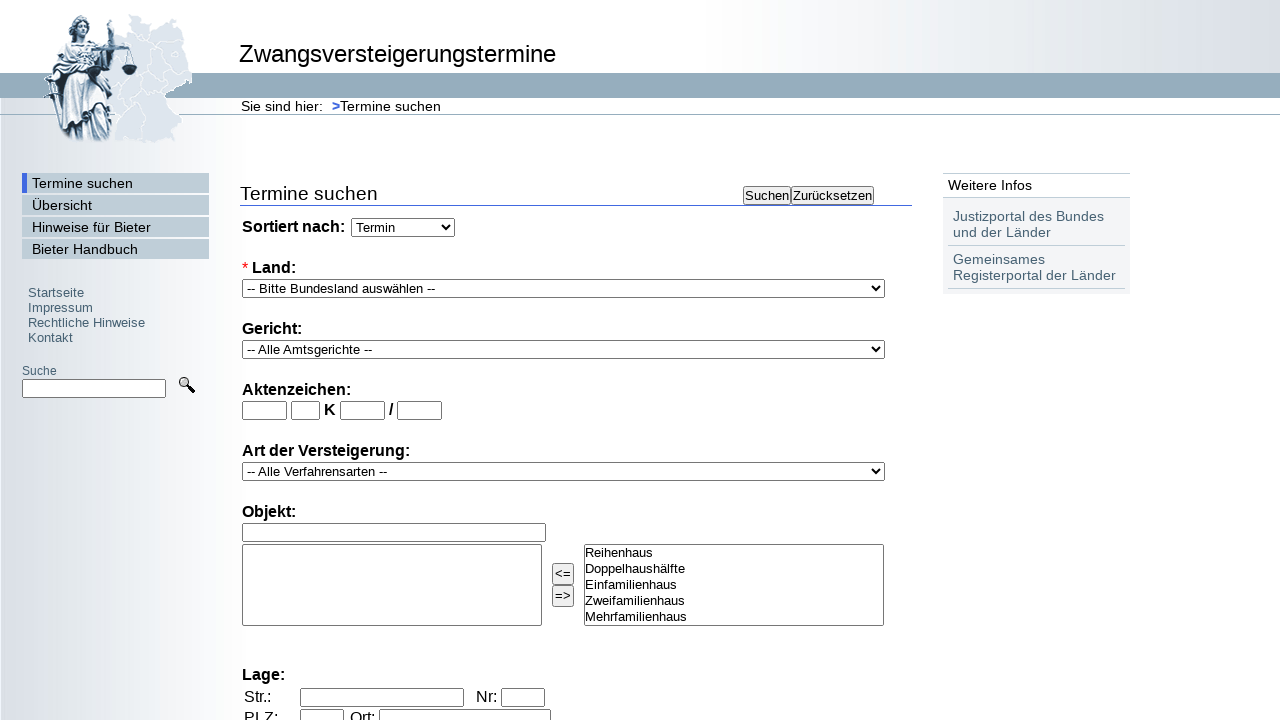

Waited for state dropdown to load
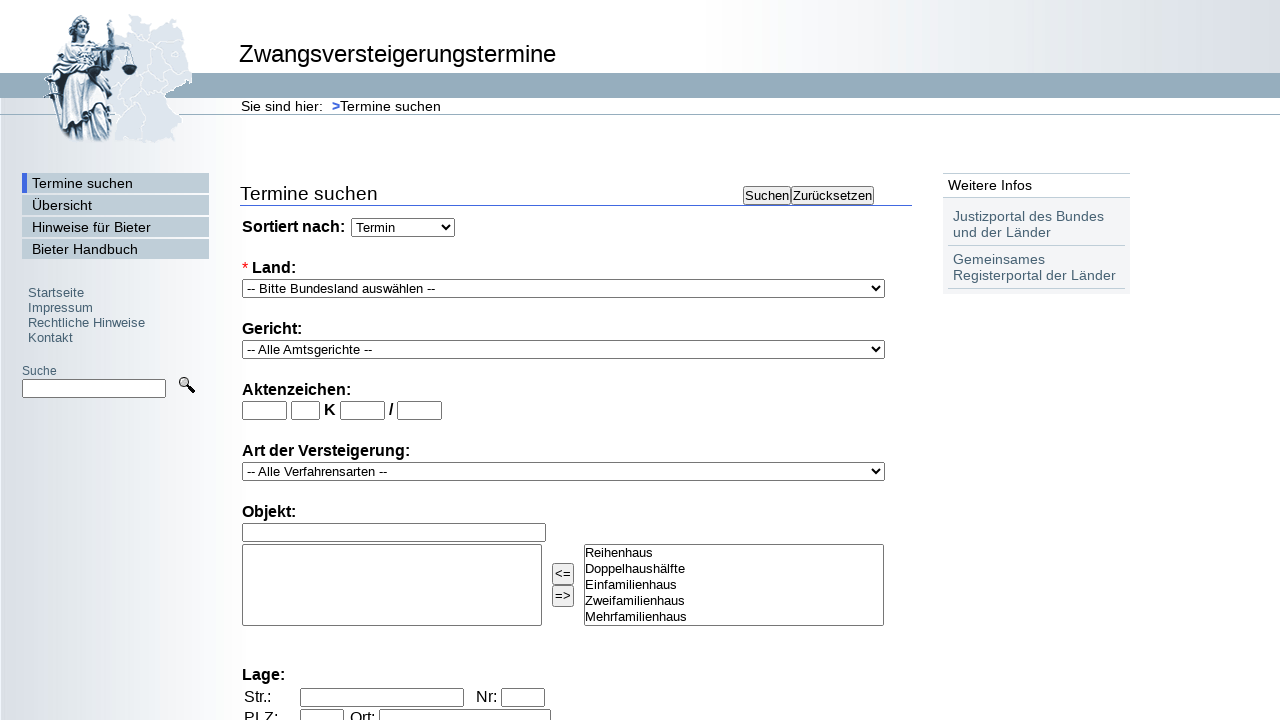

Selected 'Bayern' from state dropdown on select[name='land_abk']
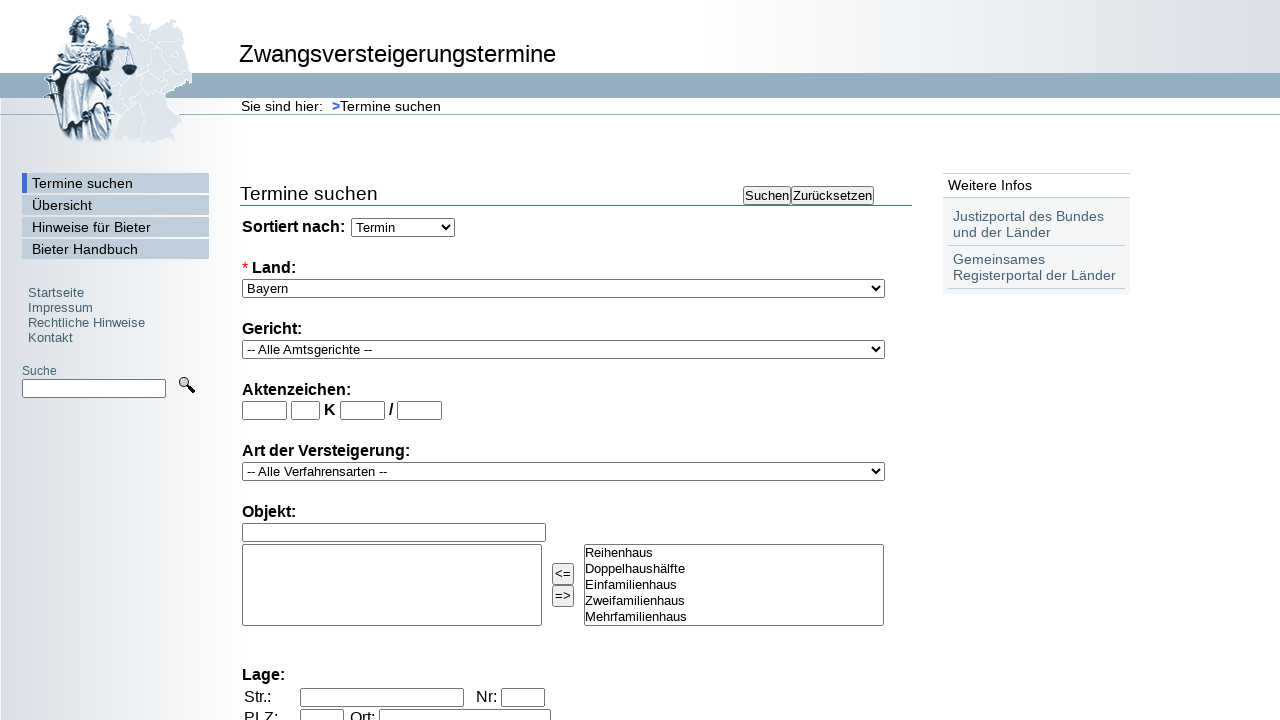

Selected 'Traunstein' from court dropdown on select[name='ger_id']
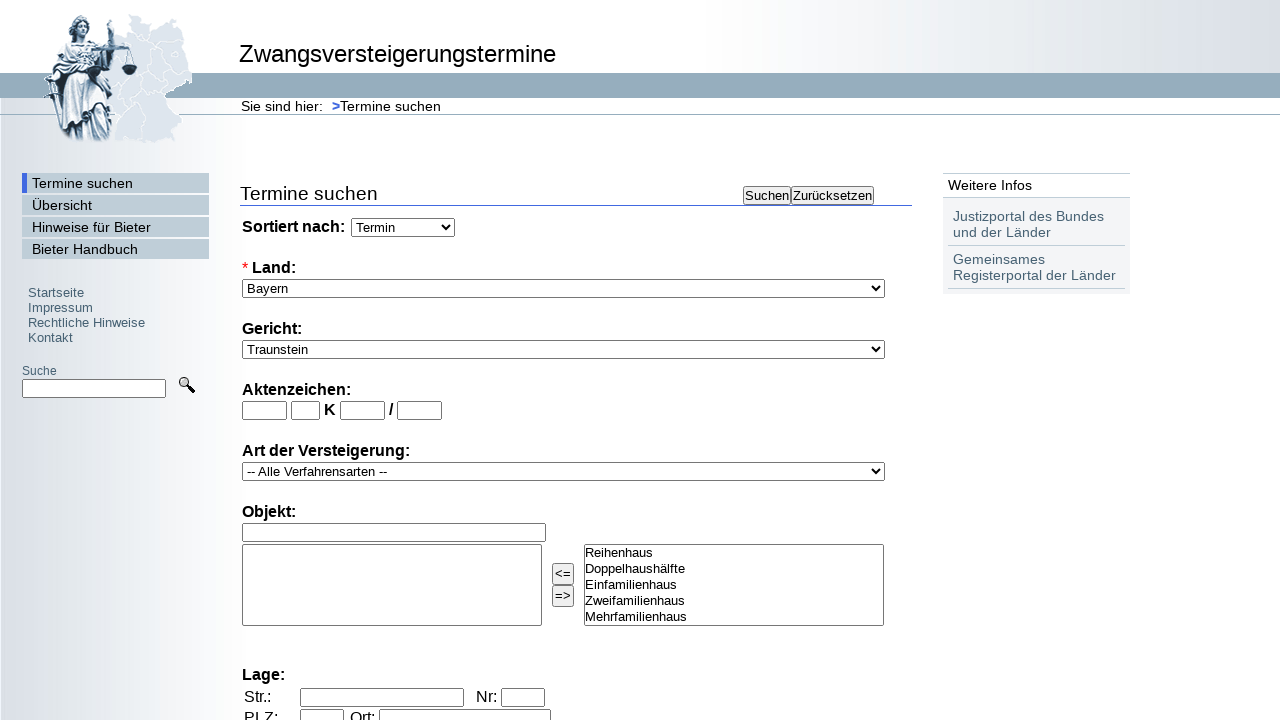

Clicked submit button to search for foreclosure auctions at (759, 644) on xpath=/html/body/div[2]/div[2]/form/h3/nobr/button[1]
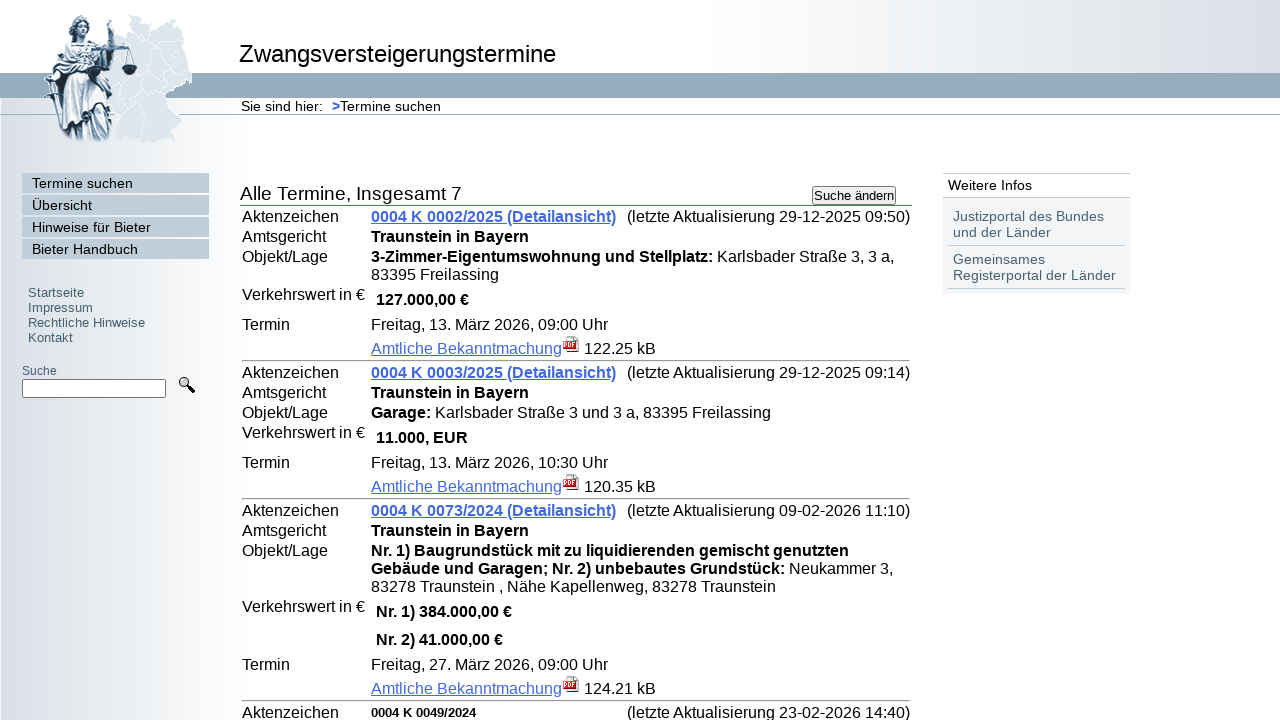

Search results table loaded successfully
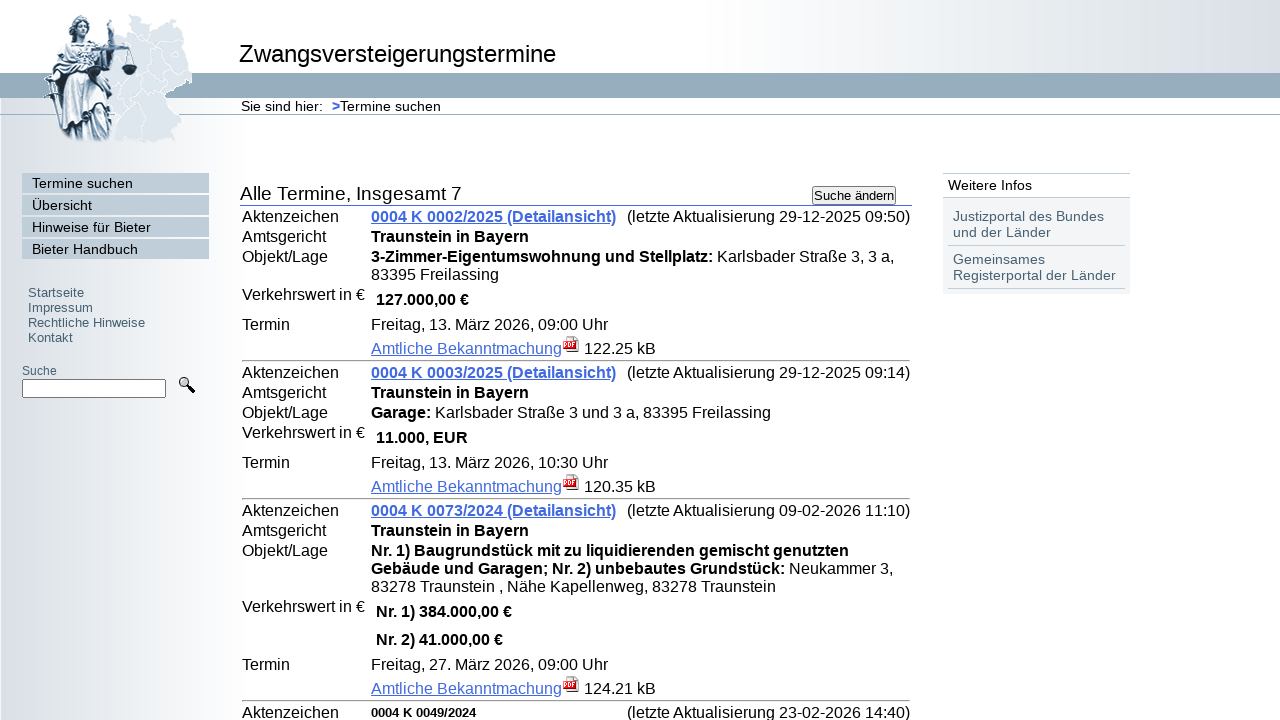

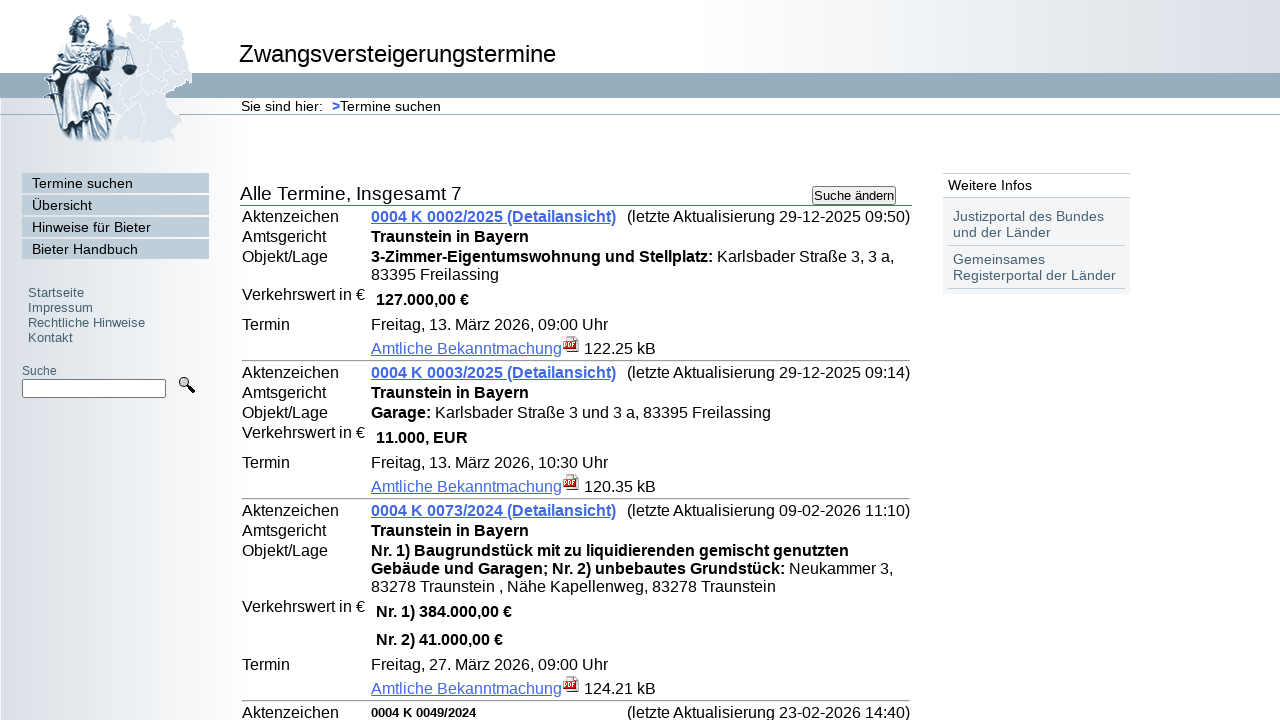